Tests that clicking the Jormungandr dropdown reveals navigation options including transactions, votes, and voters links

Starting URL: https://preview.catalystexplorer.com/en

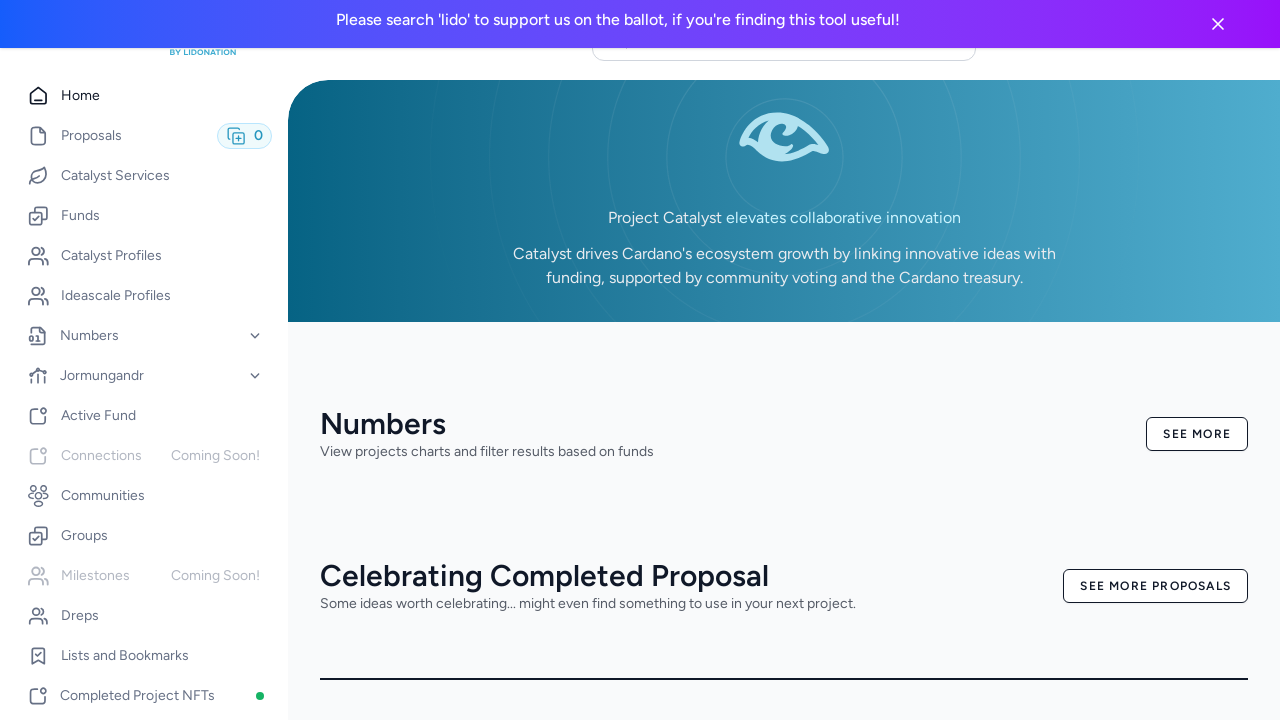

Clicked Jormungandr dropdown to expand it at (144, 376) on [data-testid='jormungandr-nav-items-dropdown']
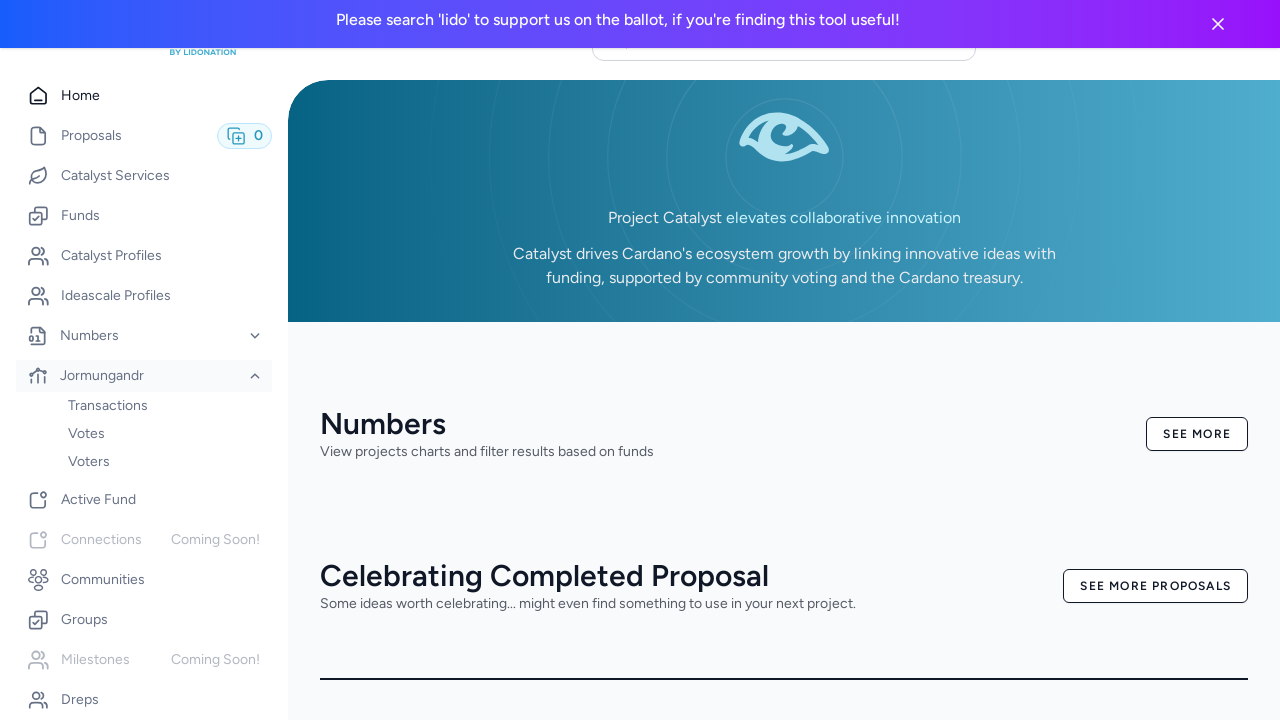

Dropdown options container is now visible
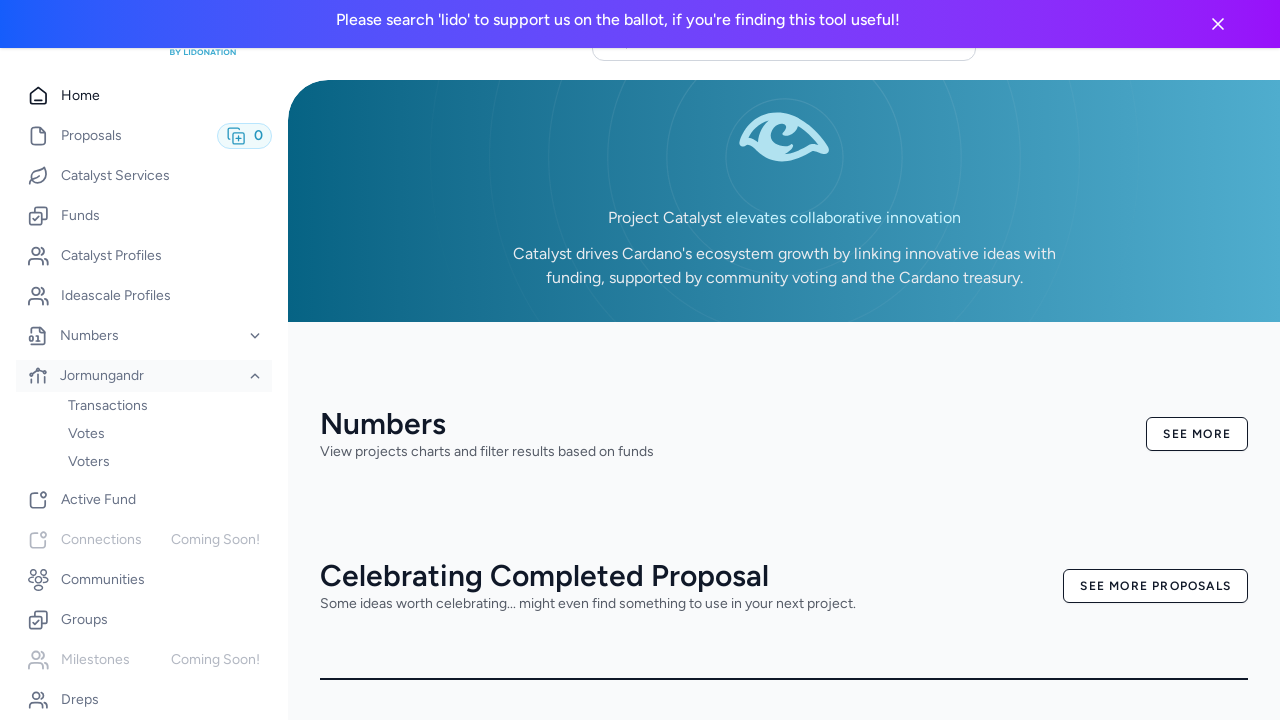

Transactions link is visible in dropdown
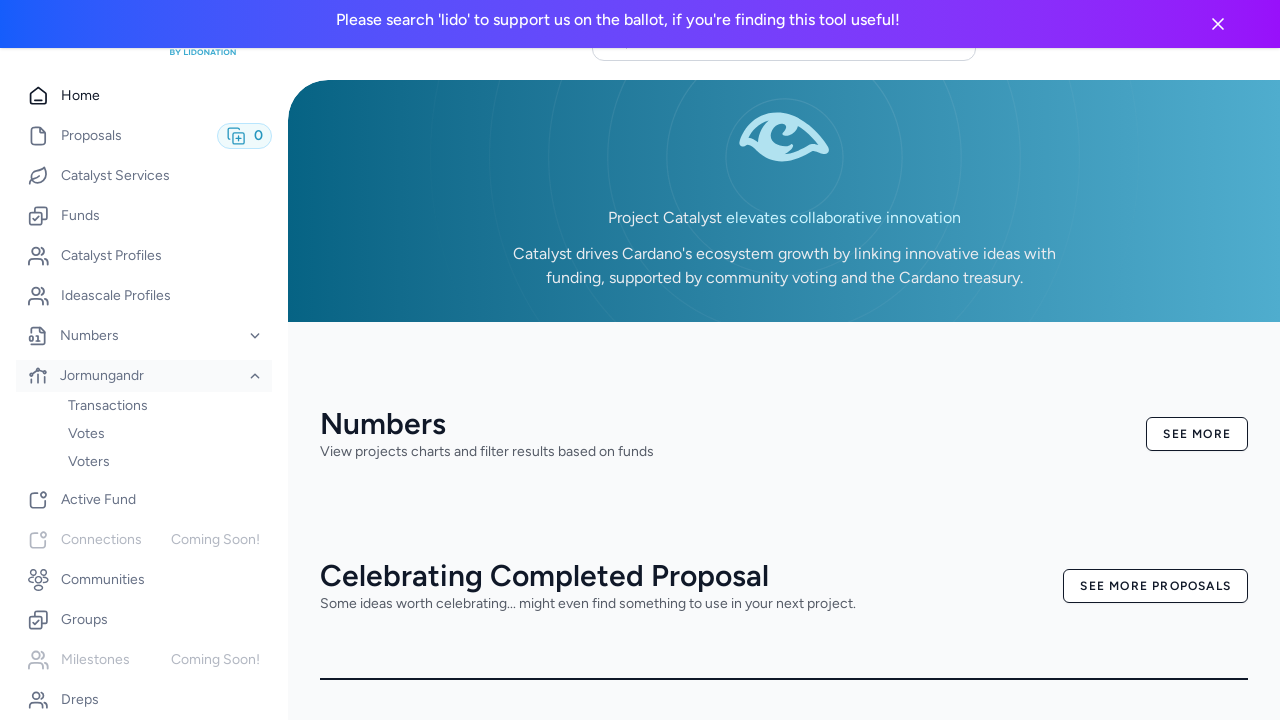

Votes link is visible in dropdown
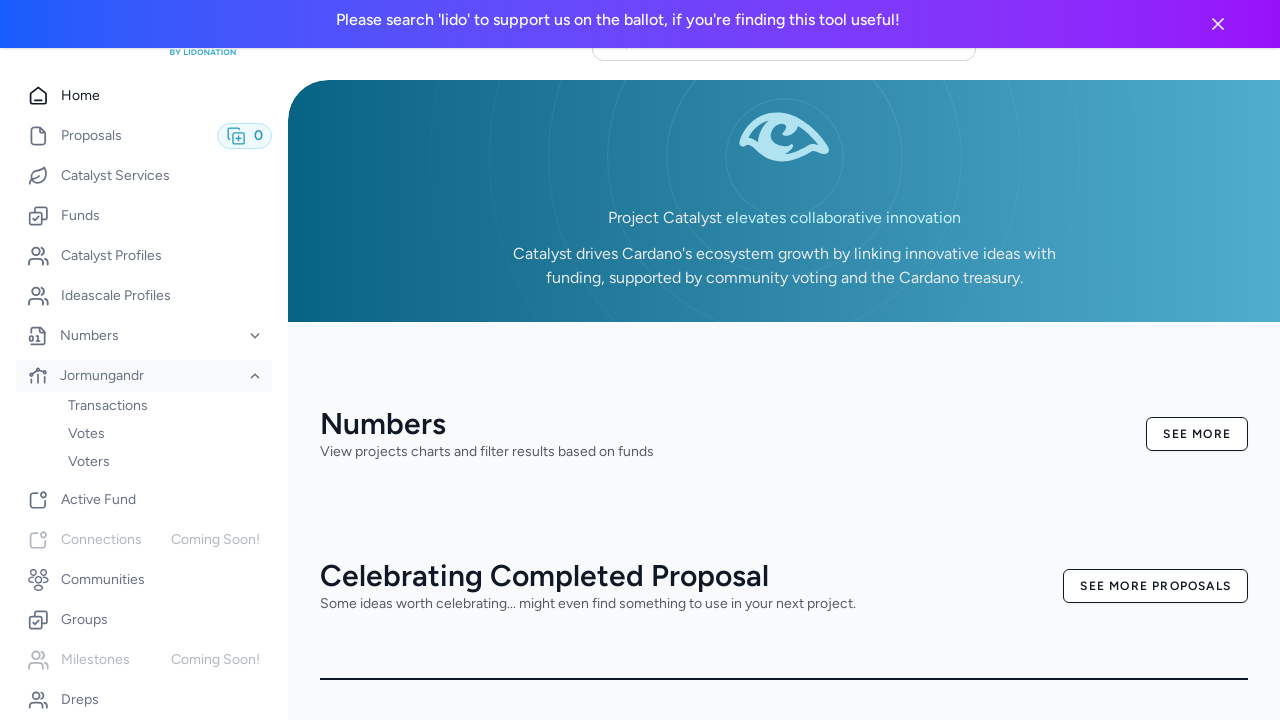

Voters link is visible in dropdown
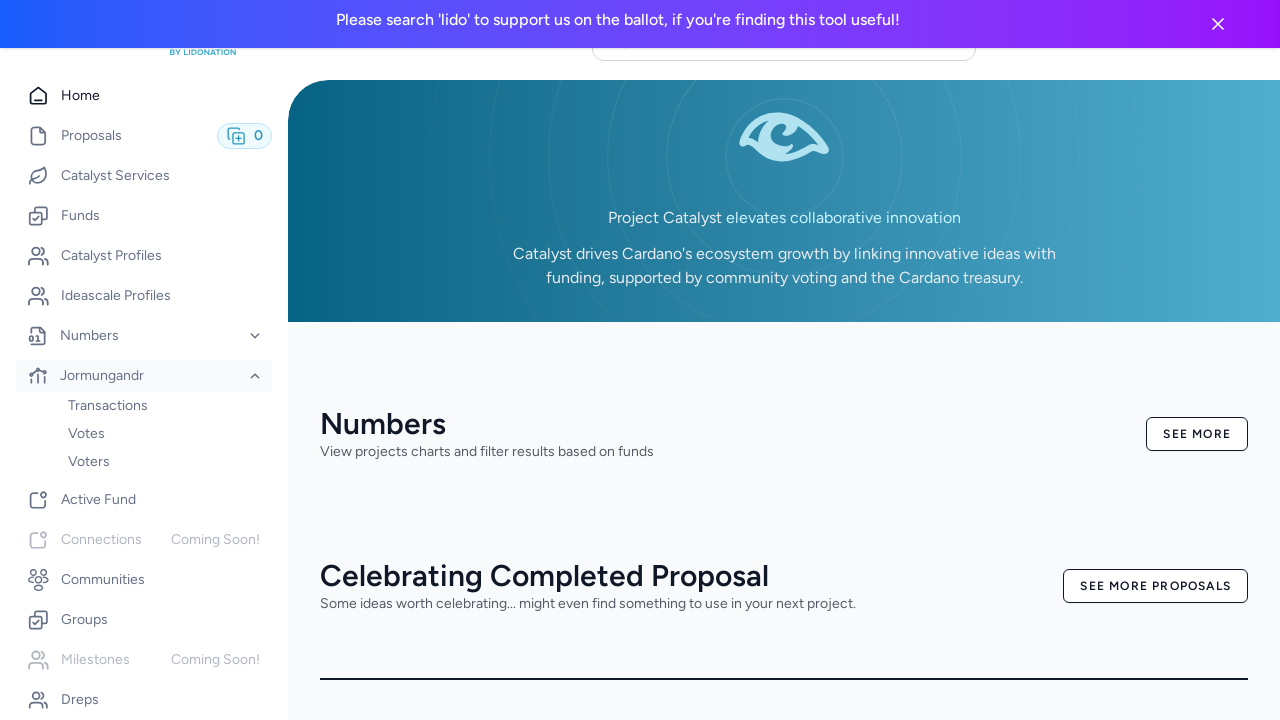

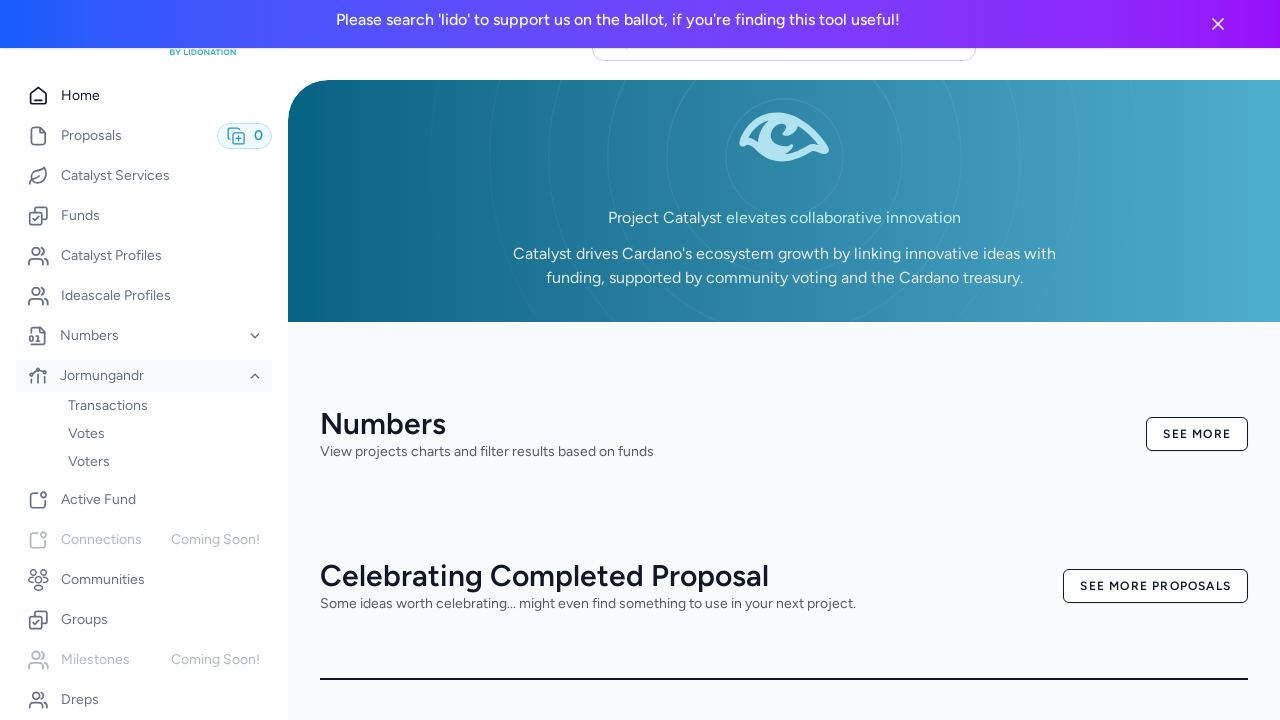